Tests alert handling functionality on W3Schools try-it editor by switching between frames, clicking buttons, and accepting JavaScript alerts

Starting URL: https://www.w3schools.com/jsref/tryit.asp?filename=tryjsref_alert

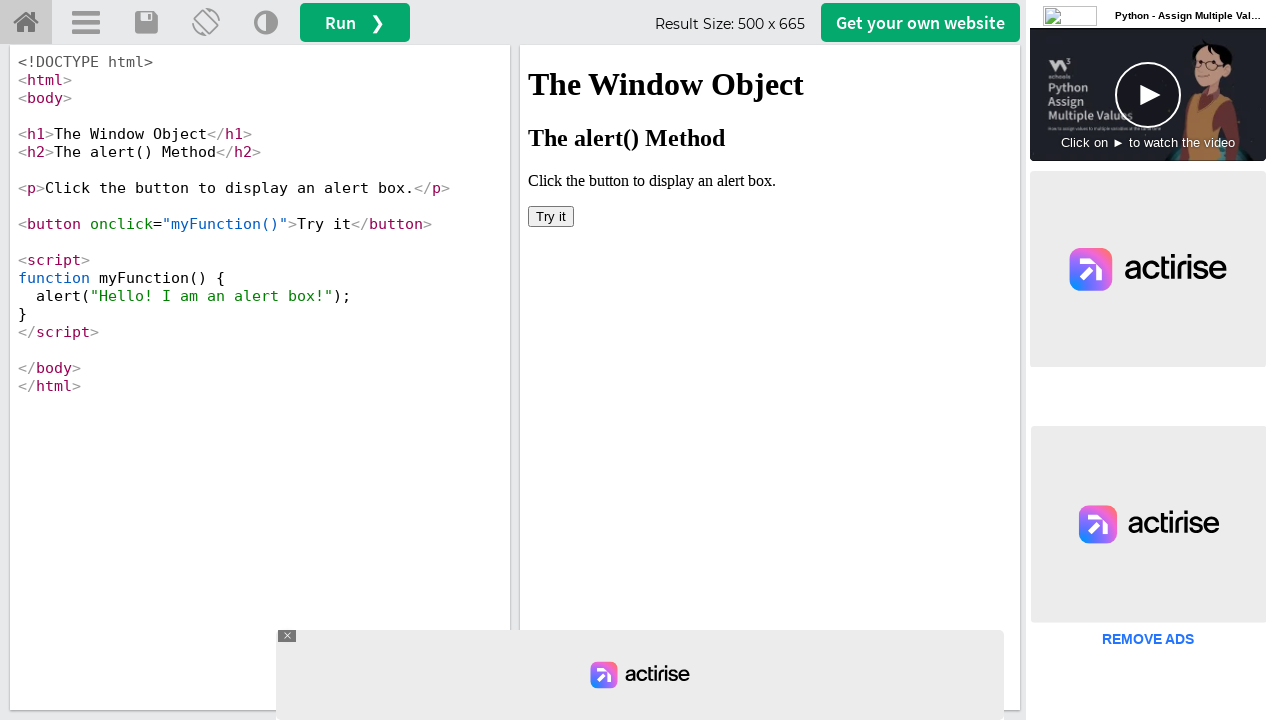

Clicked the run button at (355, 22) on #runbtn
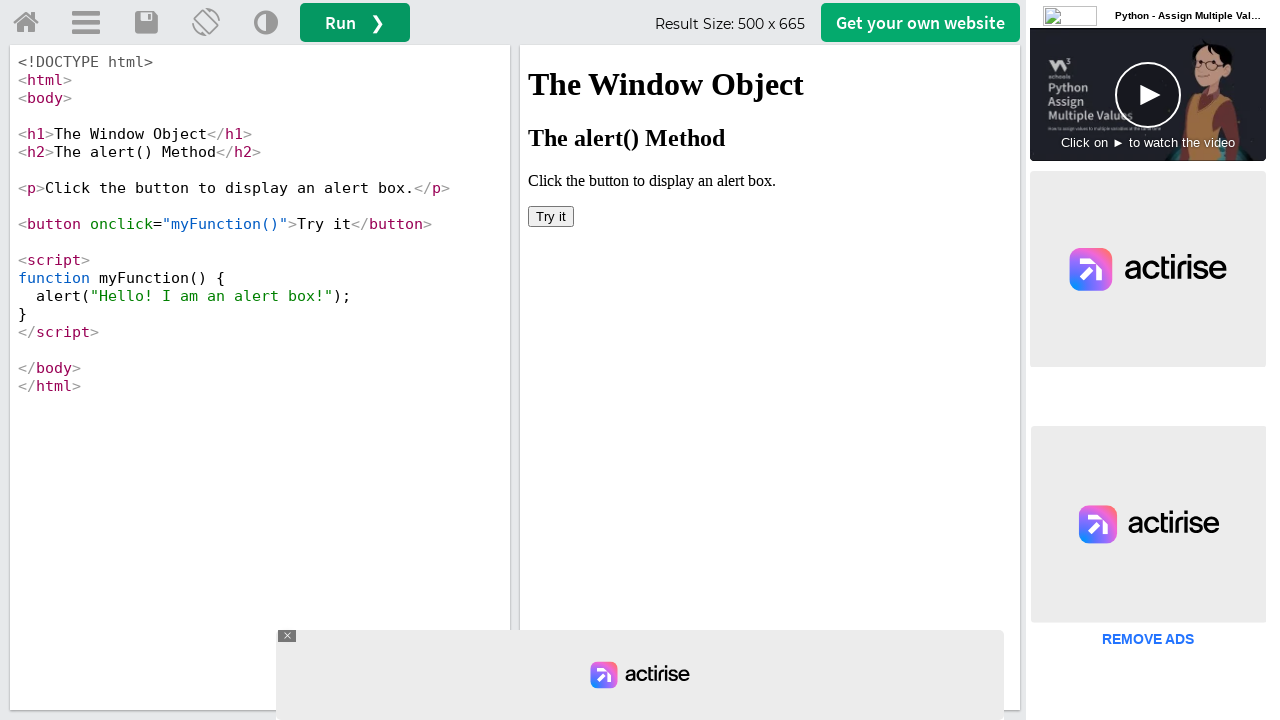

Located the iframeResult frame
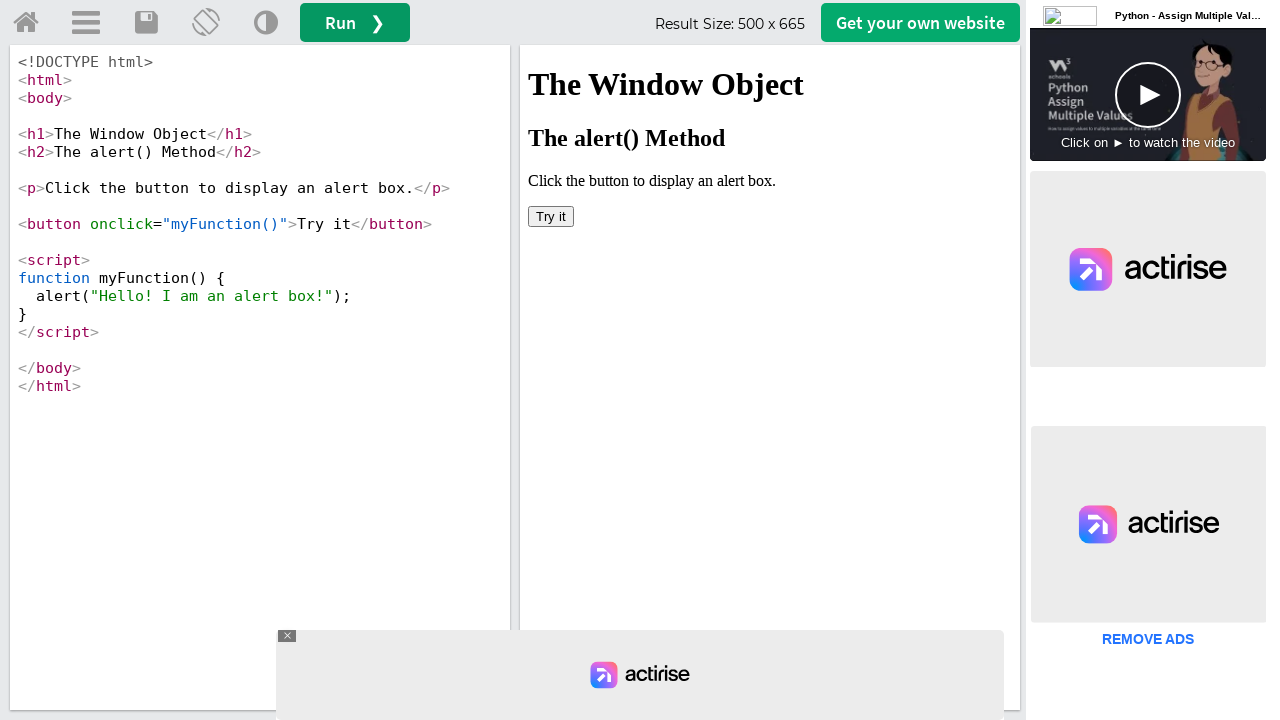

Clicked the Change Theme button at (266, 23) on (//a[@title='Change Theme'])[1]
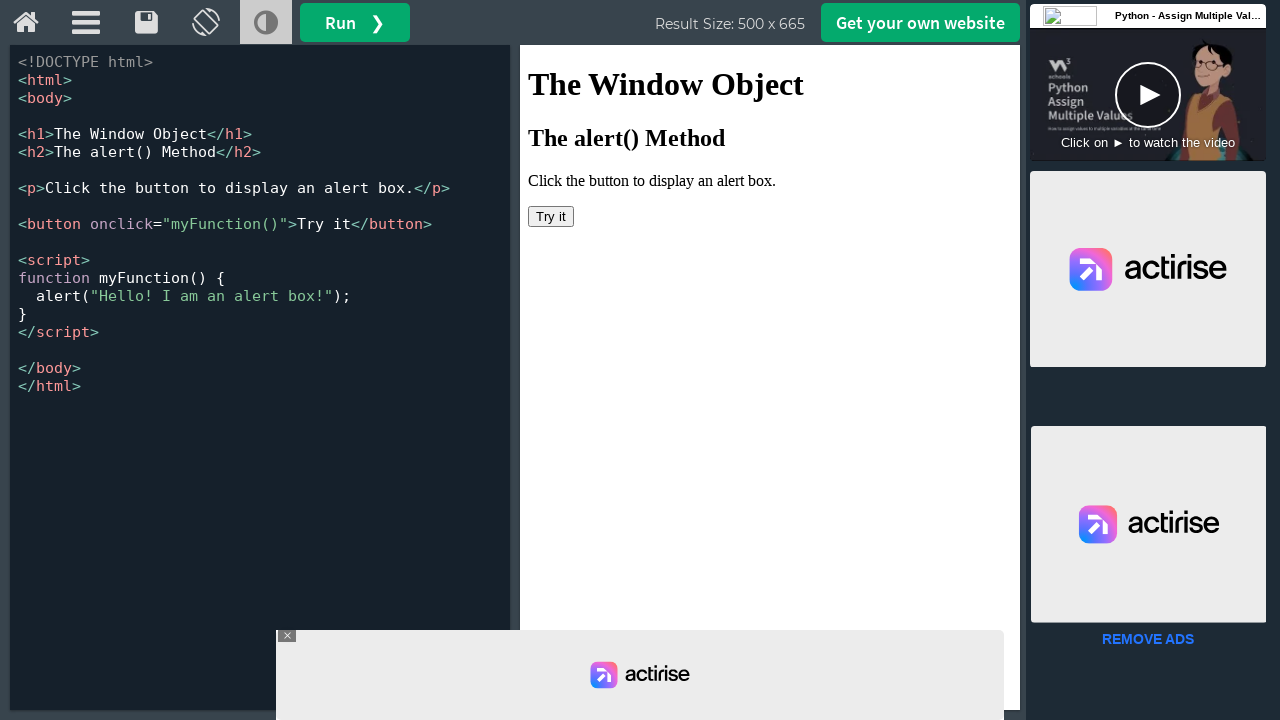

Located the iframeResult frame again
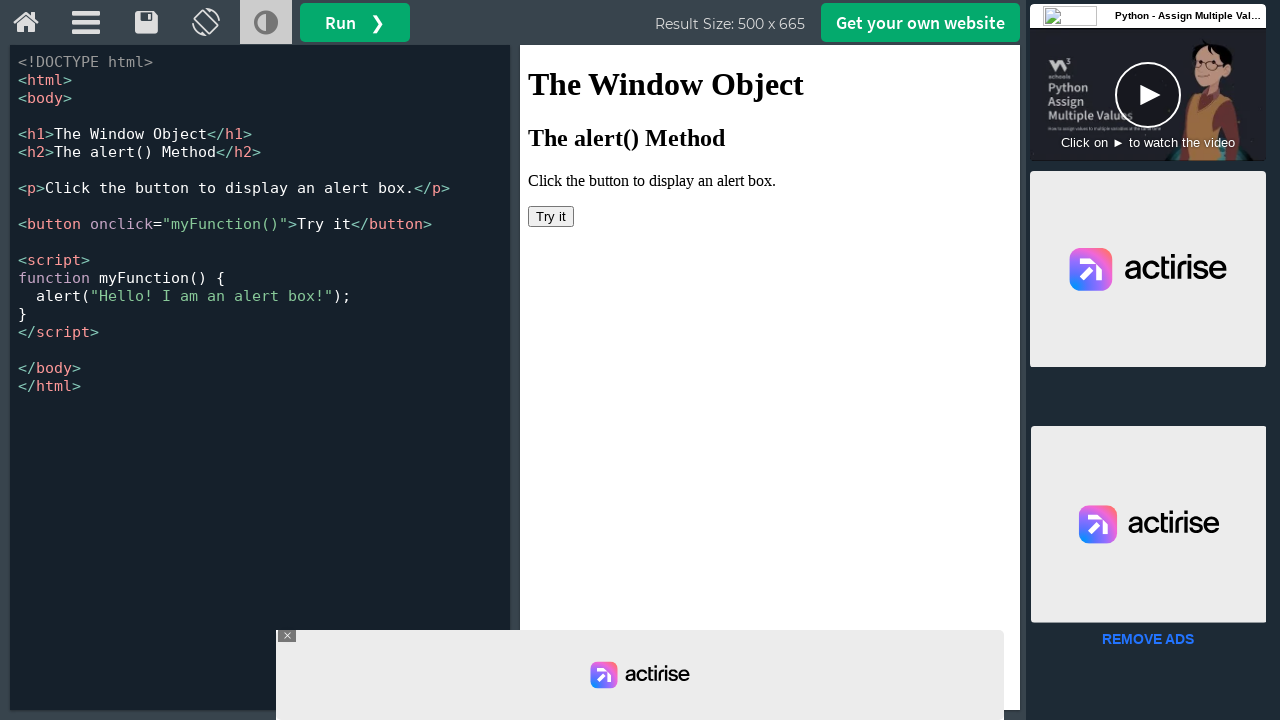

Clicked the button to trigger the alert in iframe at (551, 216) on #iframeResult >> internal:control=enter-frame >> xpath=//button[@onclick='myFunc
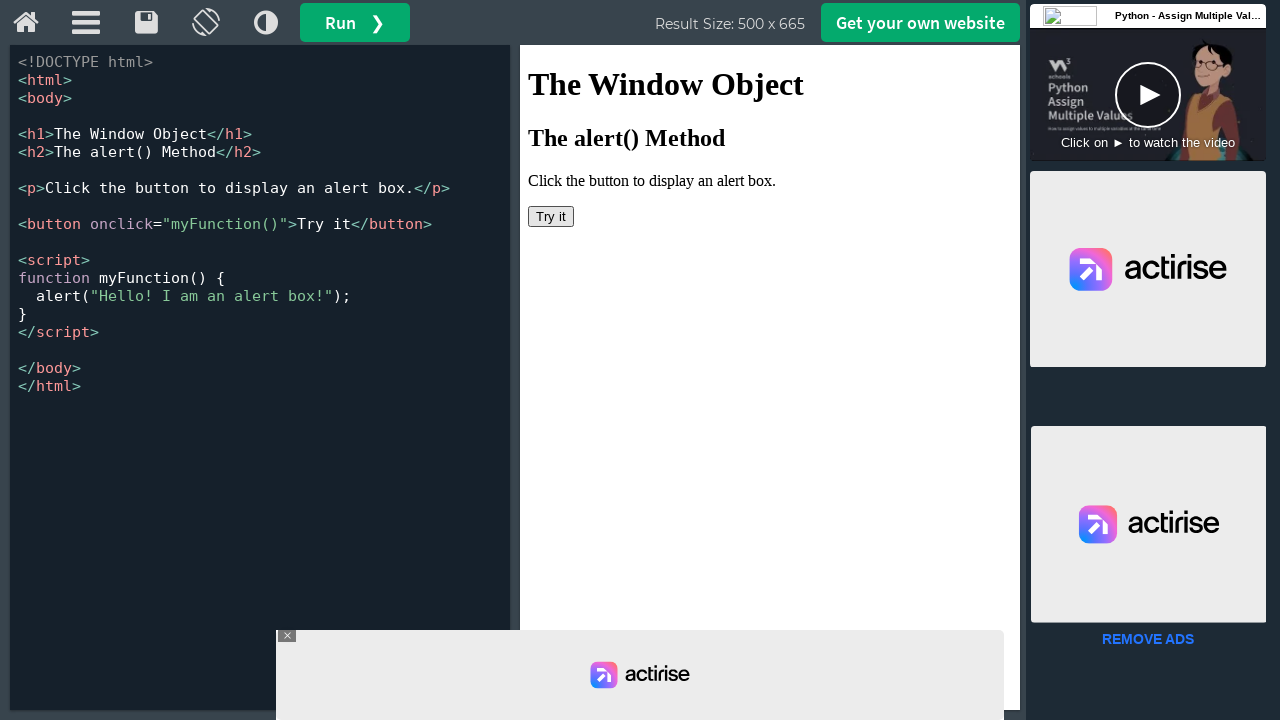

Set up dialog handler to accept alerts
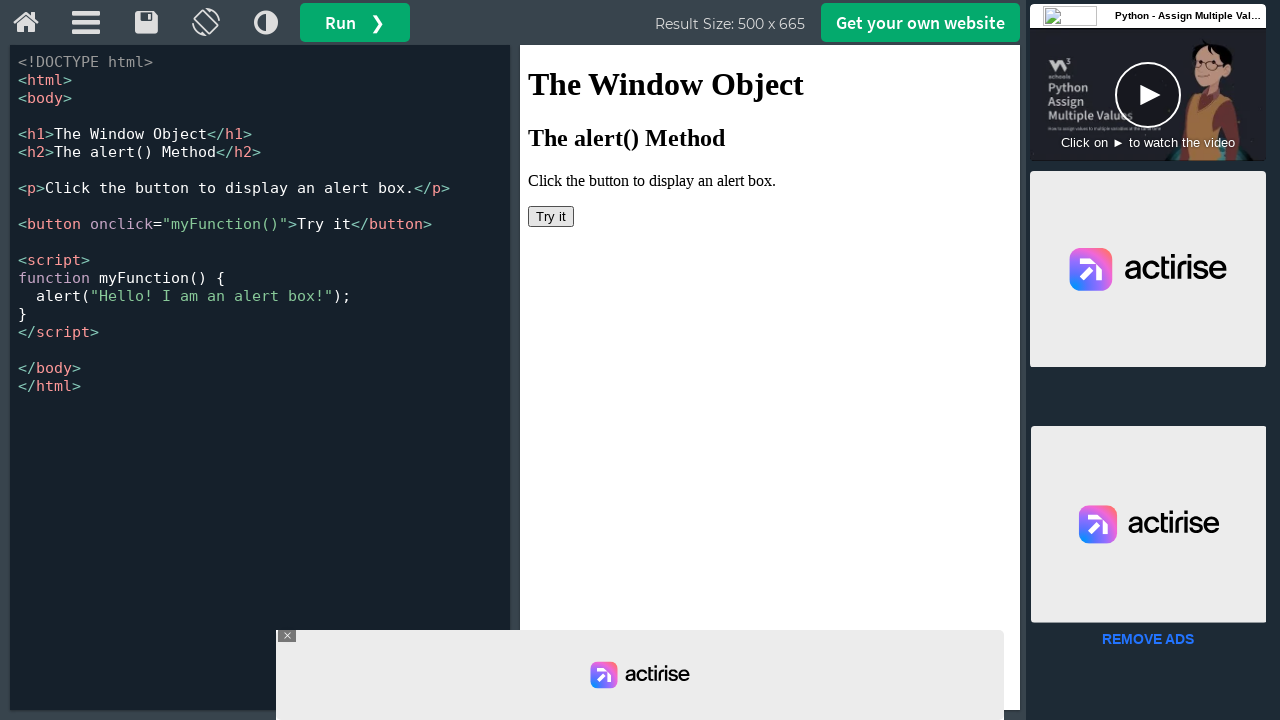

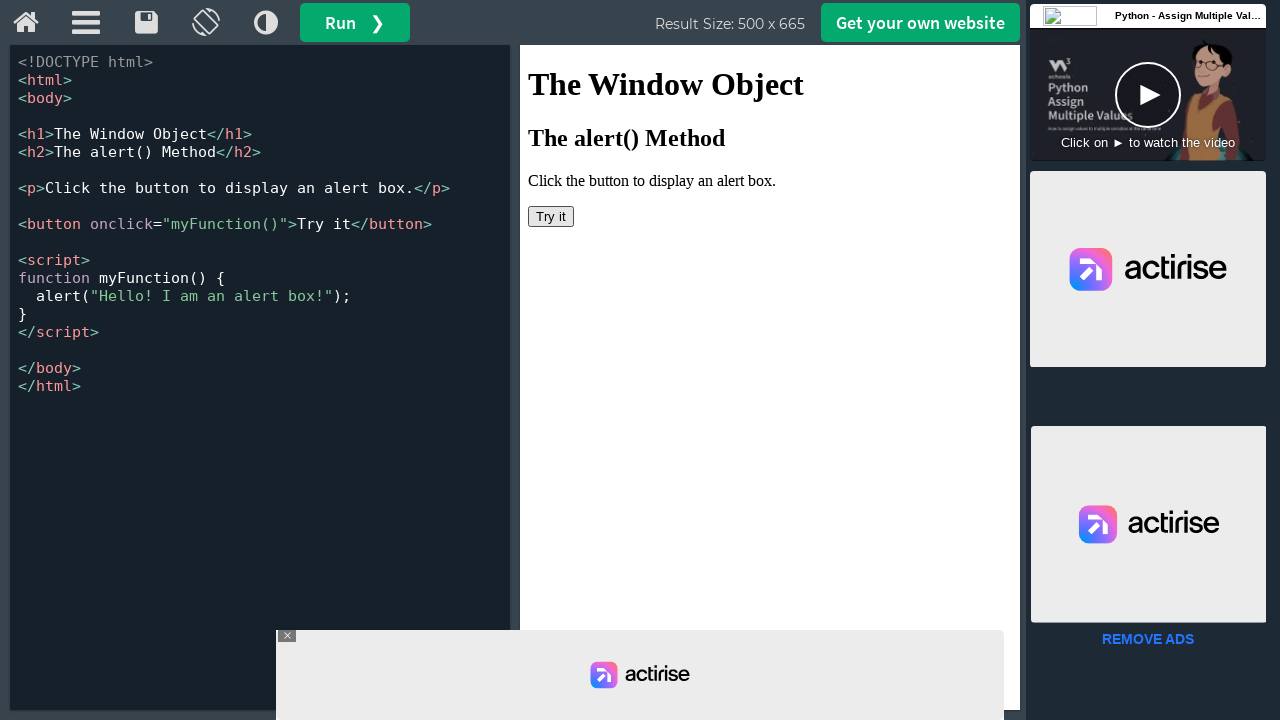